Tests marking all todo items as completed using the toggle all checkbox

Starting URL: https://demo.playwright.dev/todomvc

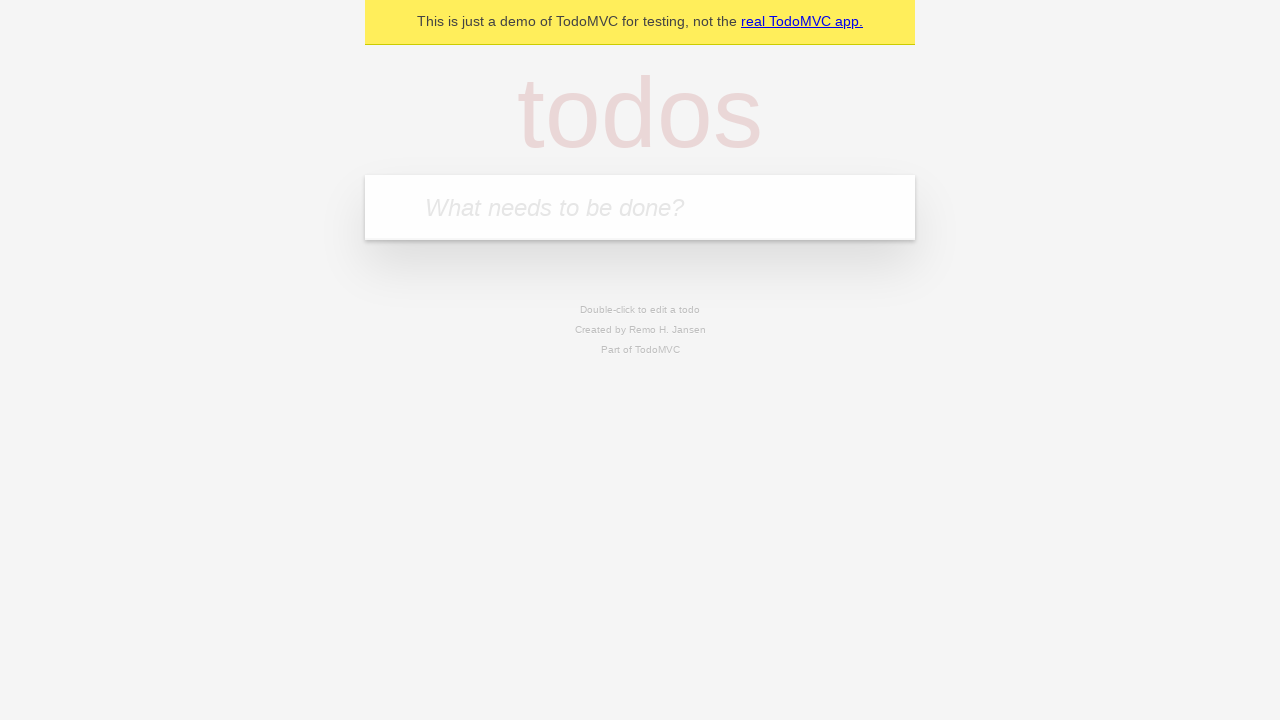

Filled todo input with 'buy some cheese' on internal:attr=[placeholder="What needs to be done?"i]
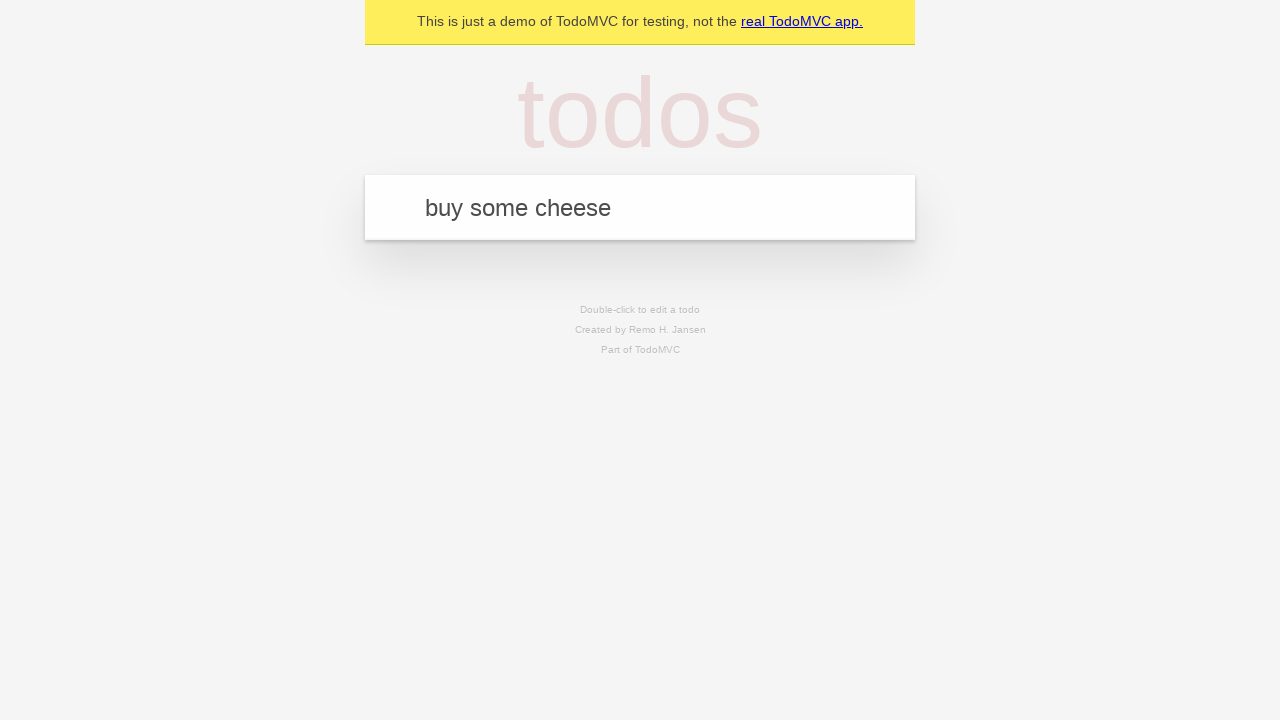

Pressed Enter to create first todo item on internal:attr=[placeholder="What needs to be done?"i]
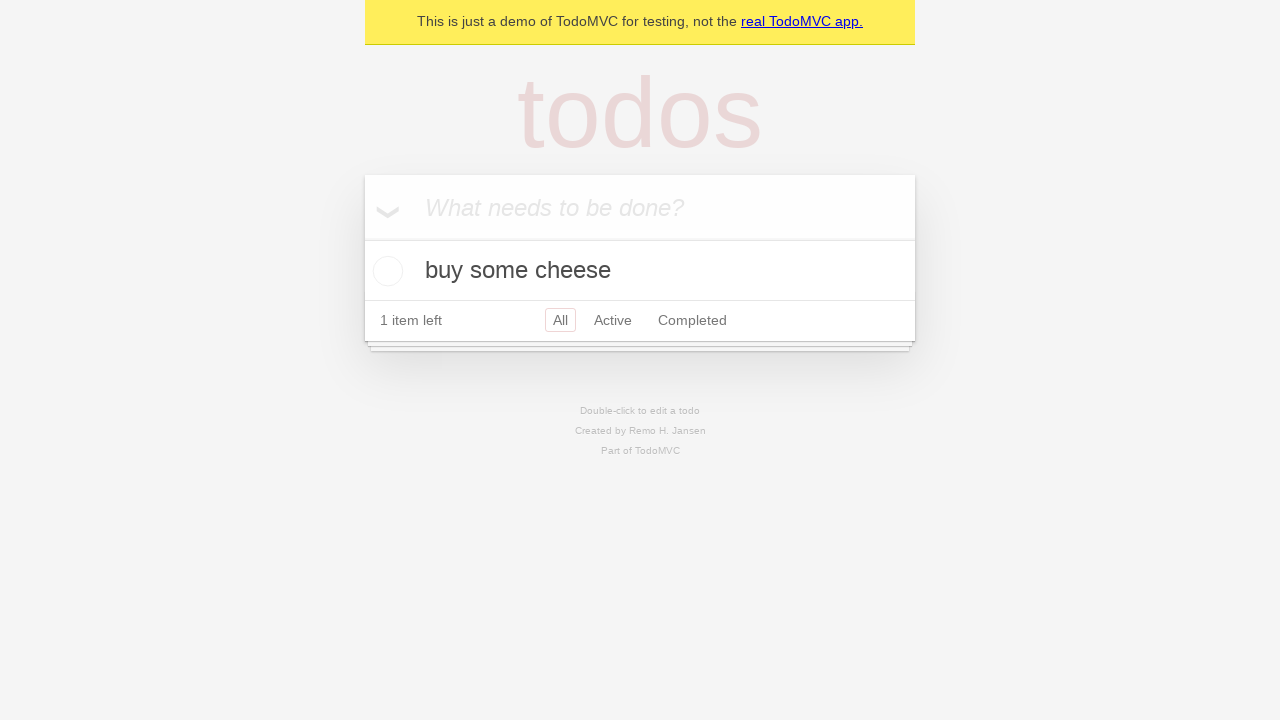

Filled todo input with 'feed the cat' on internal:attr=[placeholder="What needs to be done?"i]
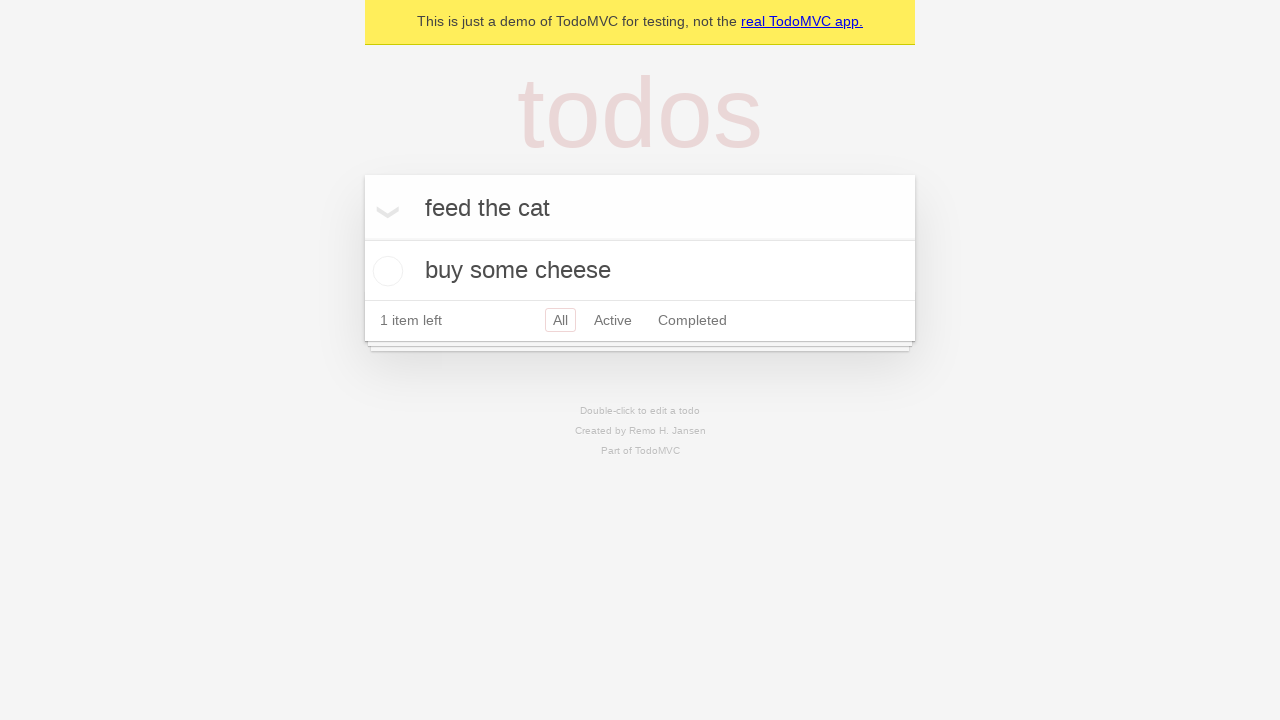

Pressed Enter to create second todo item on internal:attr=[placeholder="What needs to be done?"i]
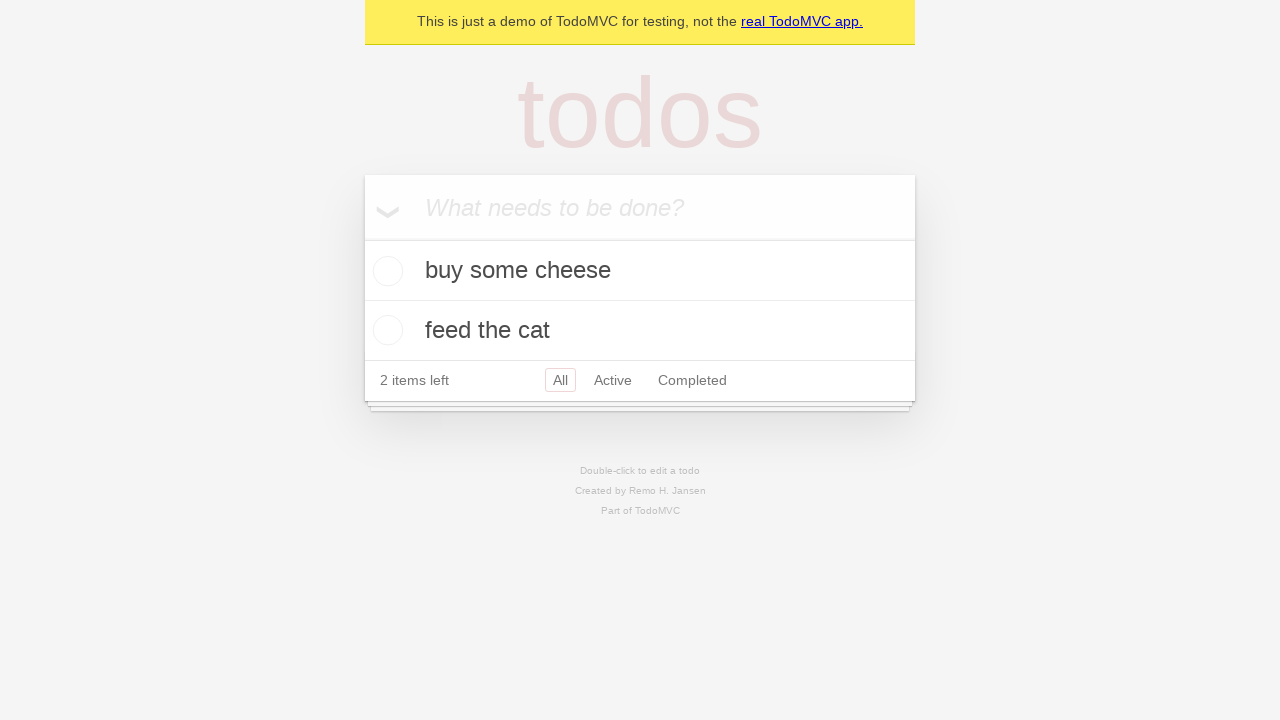

Filled todo input with 'book a doctors appointment' on internal:attr=[placeholder="What needs to be done?"i]
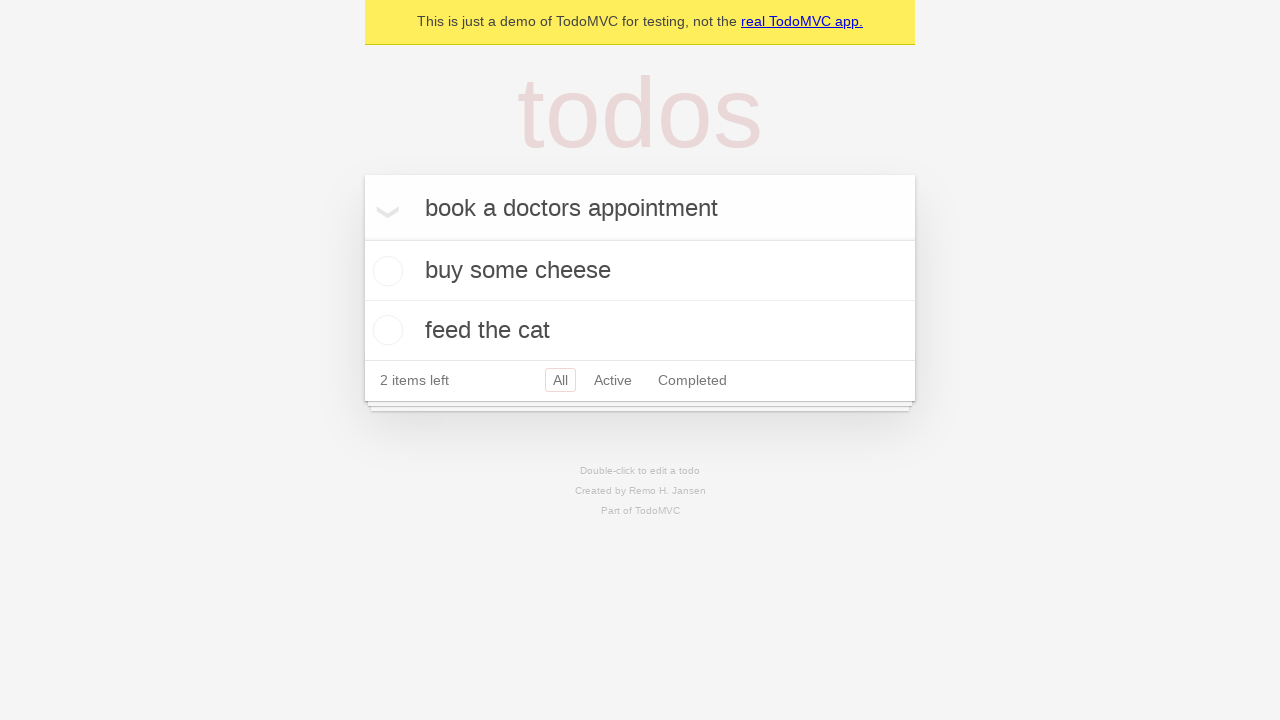

Pressed Enter to create third todo item on internal:attr=[placeholder="What needs to be done?"i]
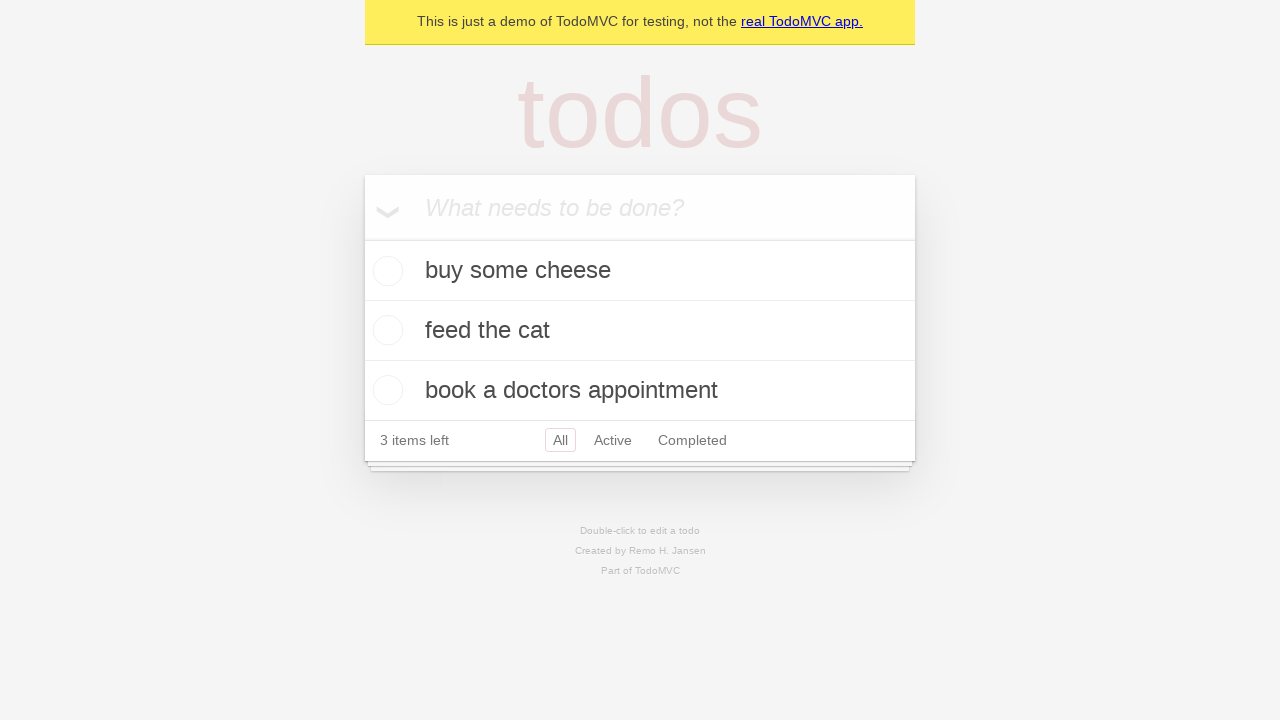

Clicked toggle all checkbox to mark all items as completed at (362, 238) on internal:label="Mark all as complete"i
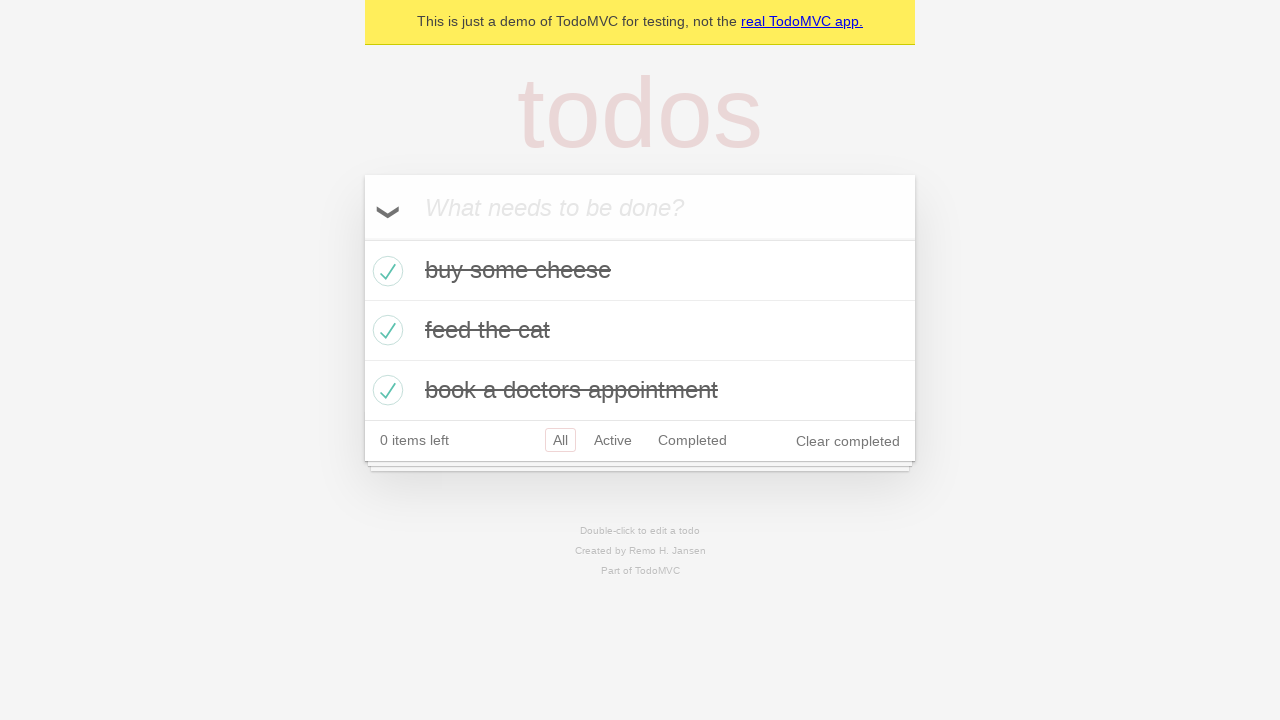

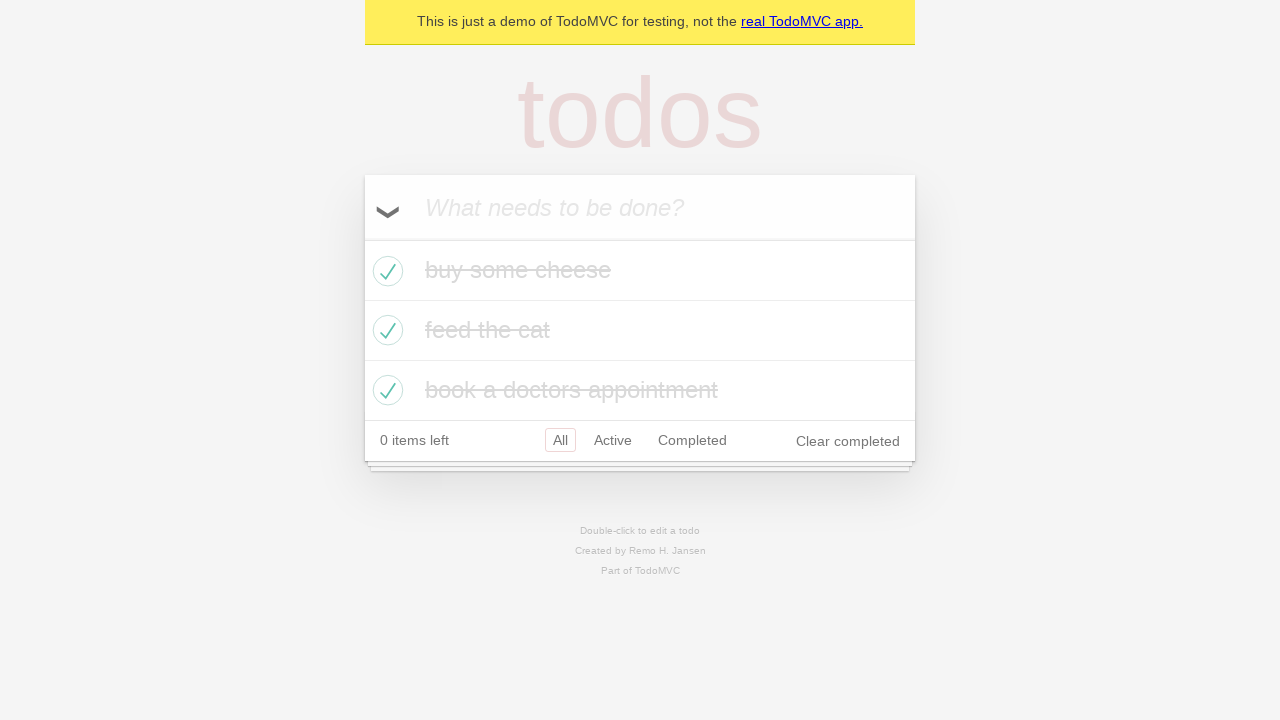